Tests drag and drop functionality by dragging an element to a drop zone

Starting URL: http://testautomationpractice.blogspot.com/

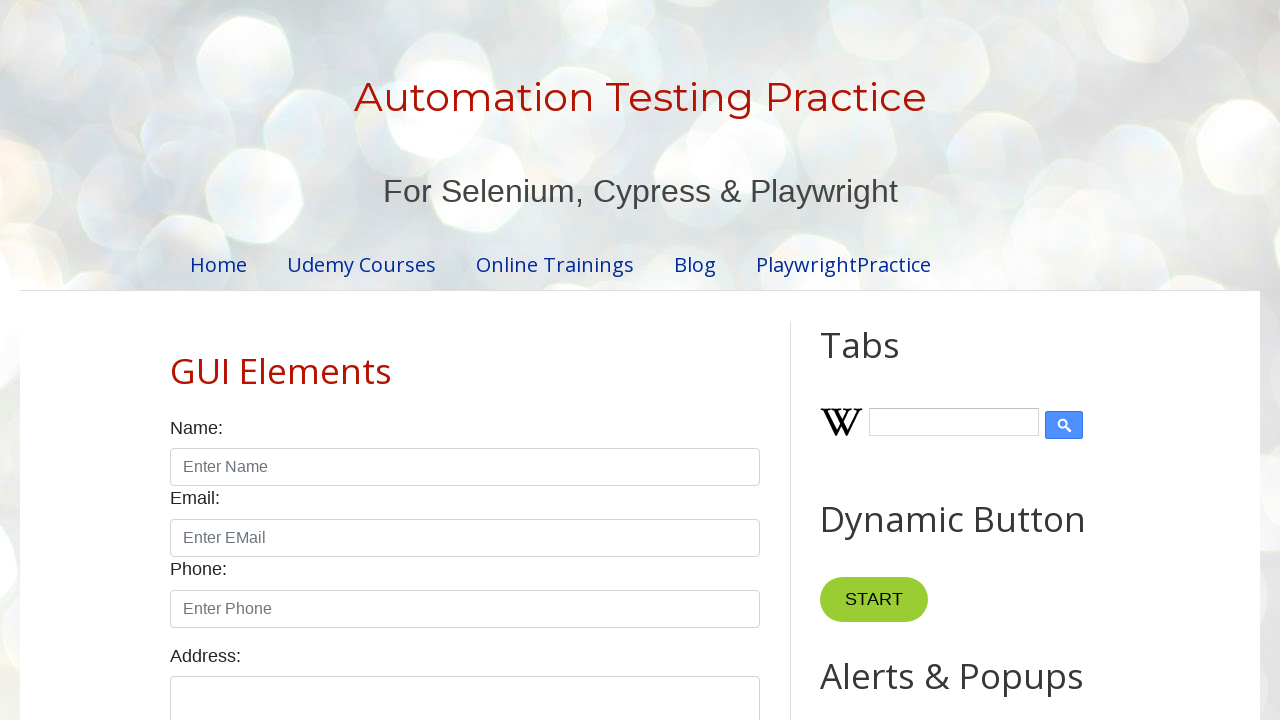

Navigated to test automation practice site
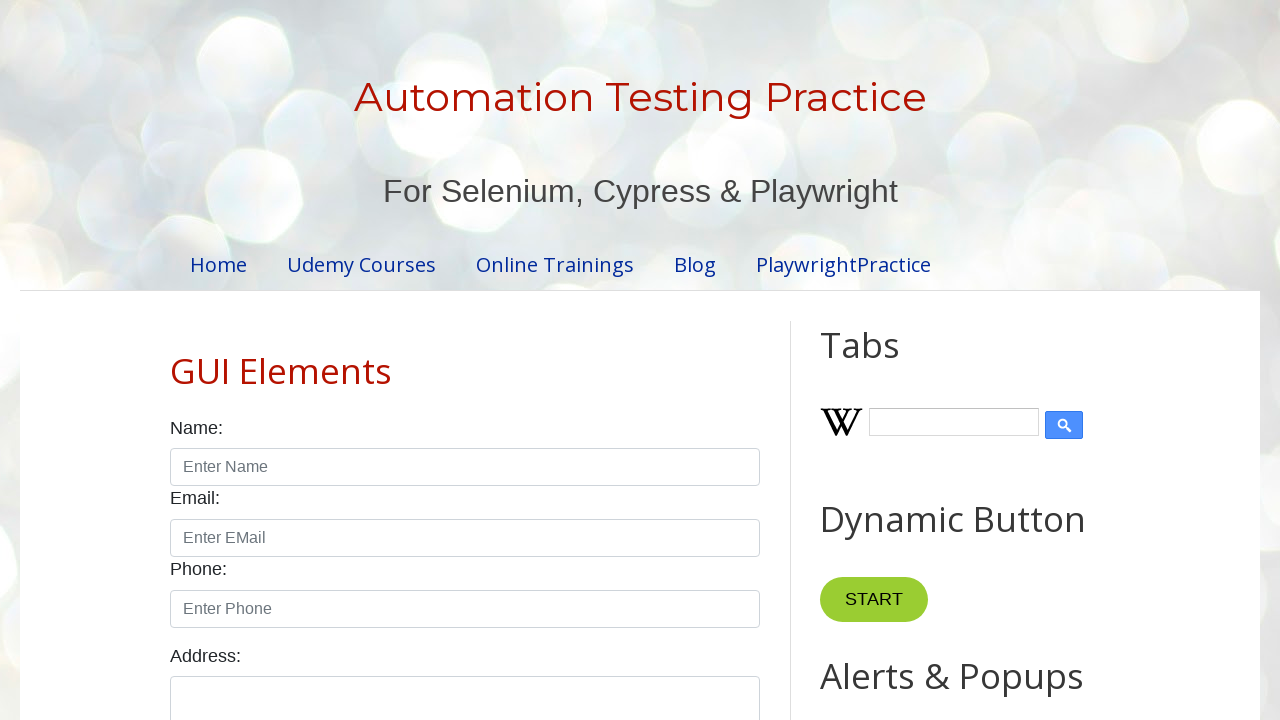

Dragged element to drop zone at (1015, 386)
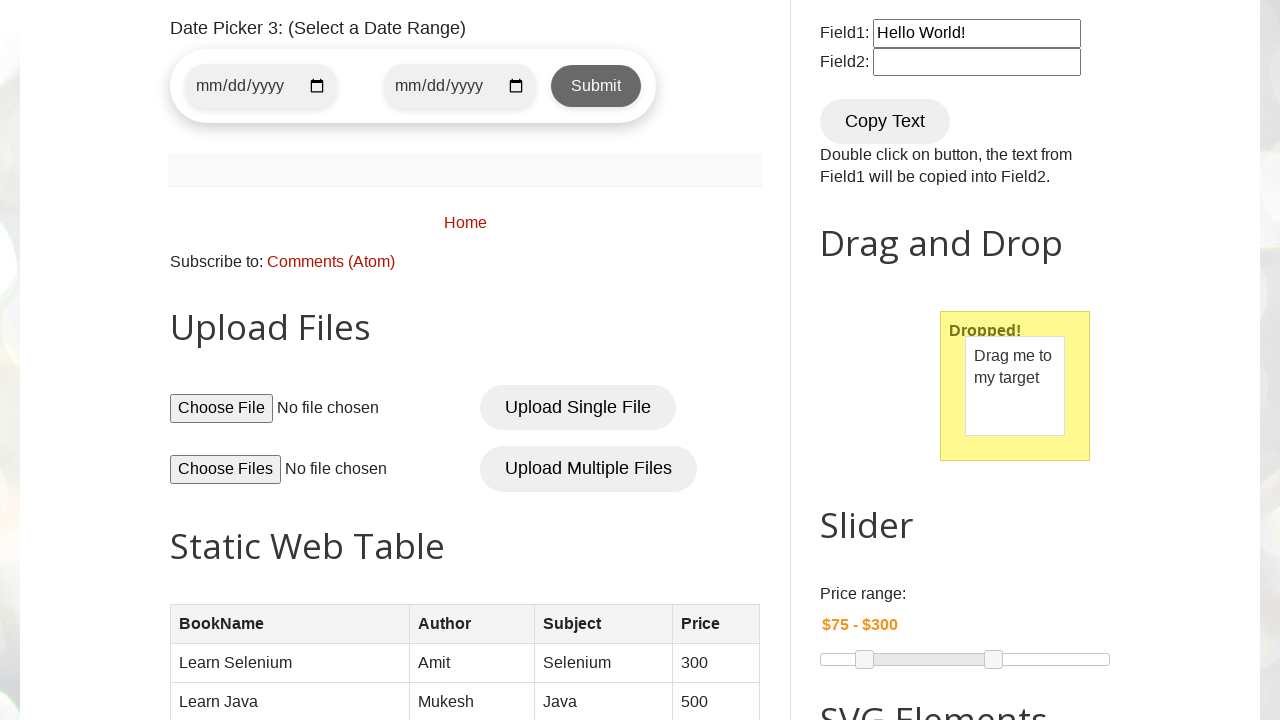

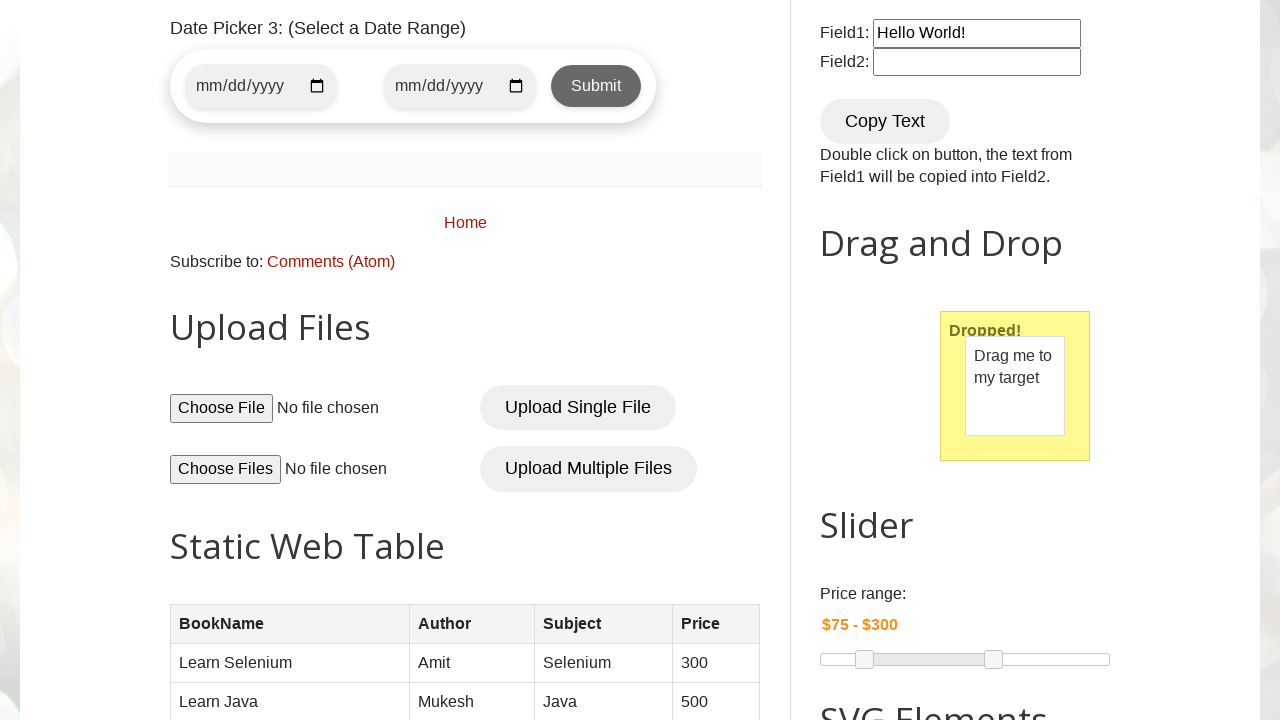